Tests checkbox functionality by toggling a checkbox on and off, verifying its state changes

Starting URL: https://rahulshettyacademy.com/AutomationPractice/

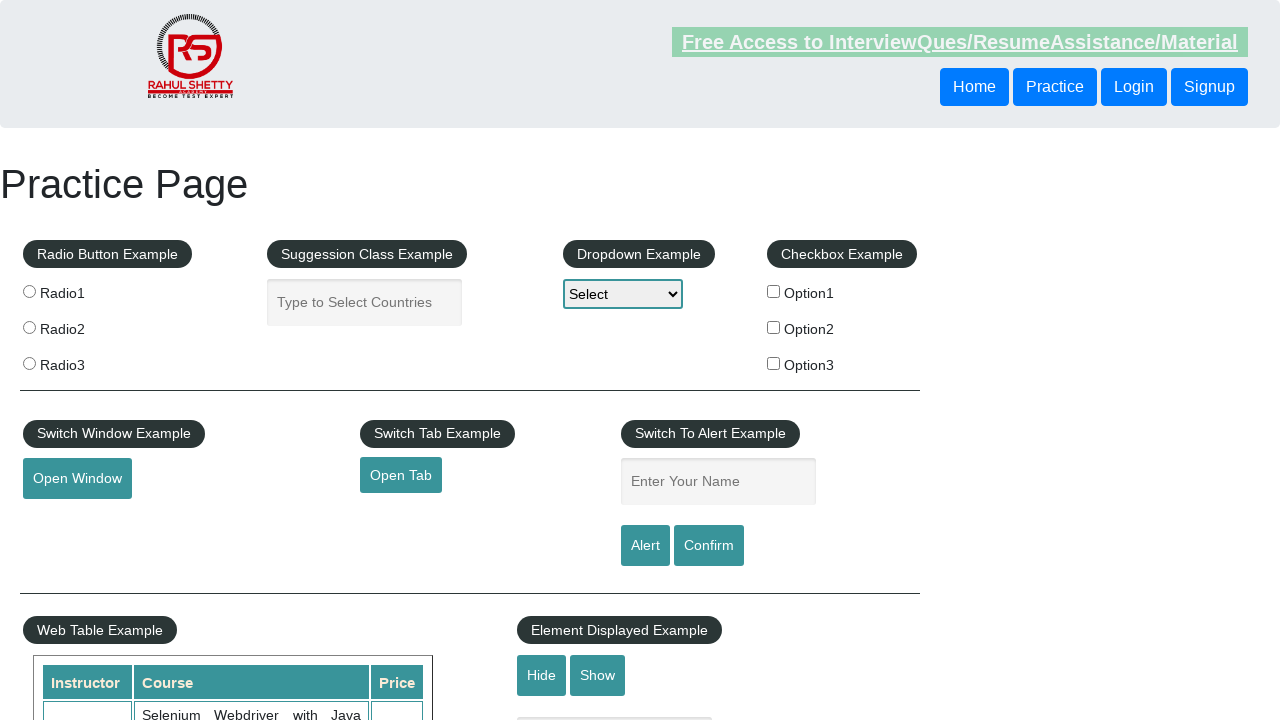

Verified checkbox is initially unchecked
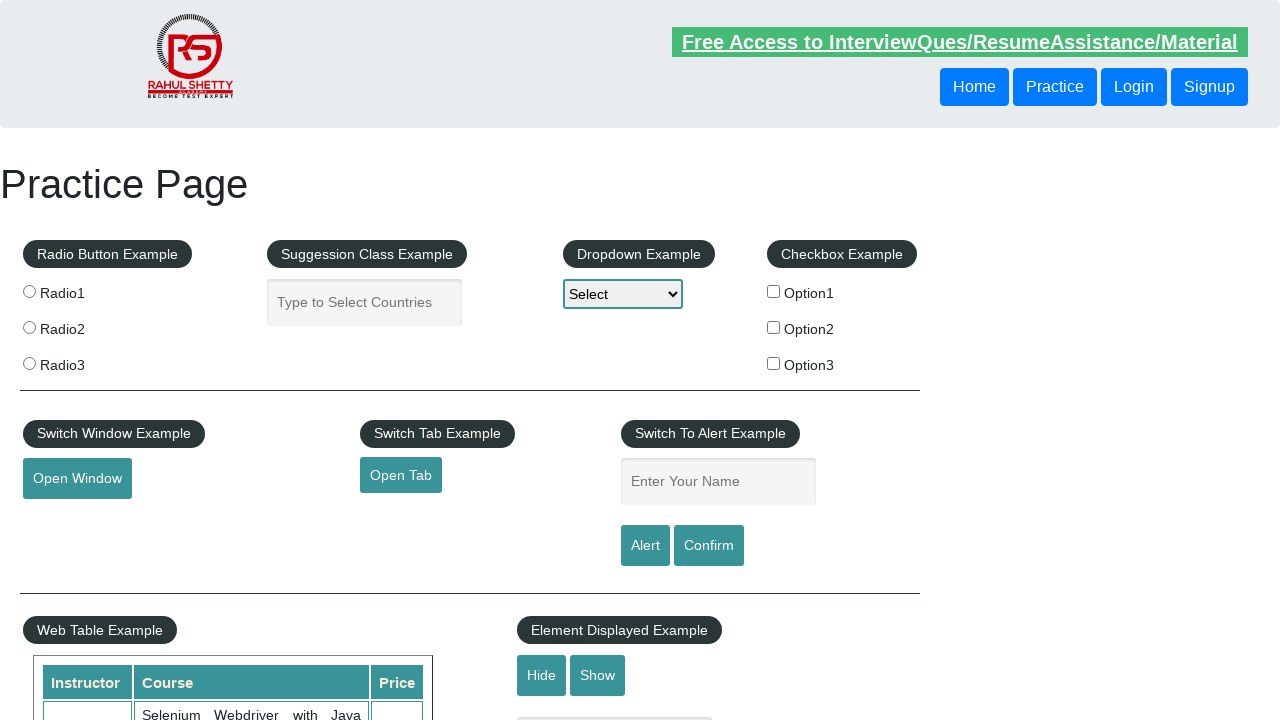

Clicked checkbox to check it at (774, 291) on input[id='checkBoxOption1']
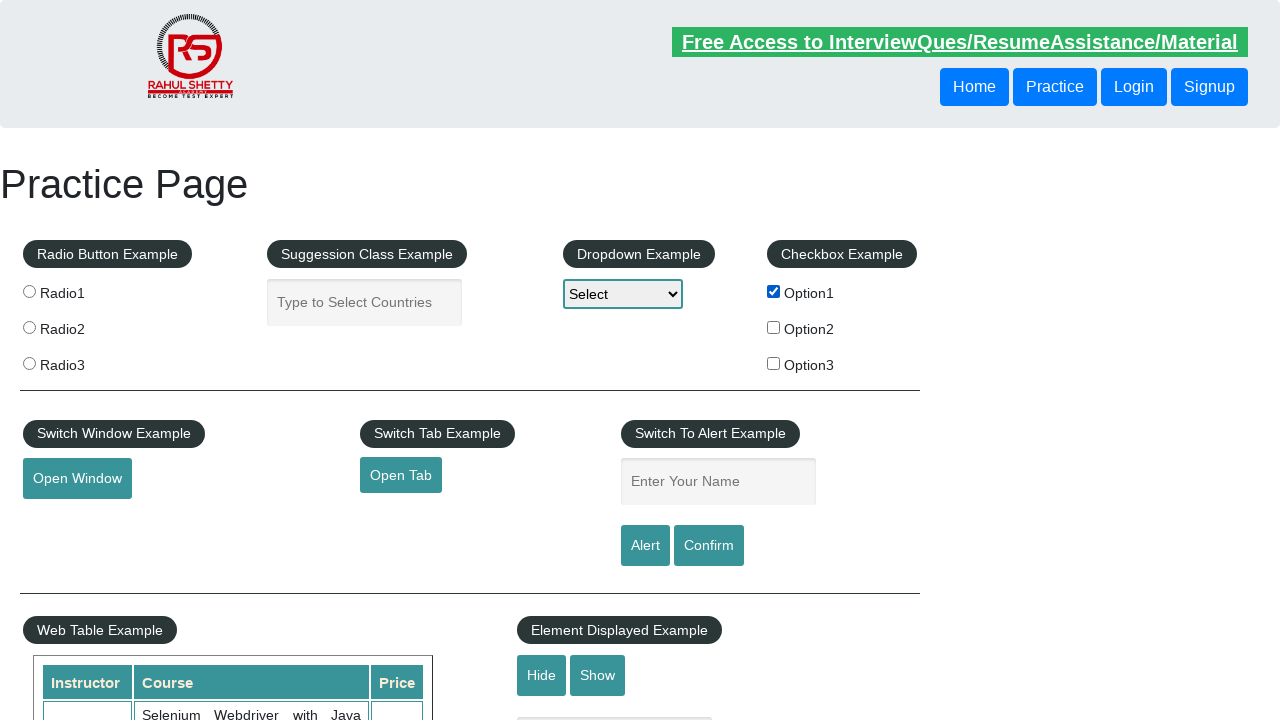

Verified checkbox is now checked
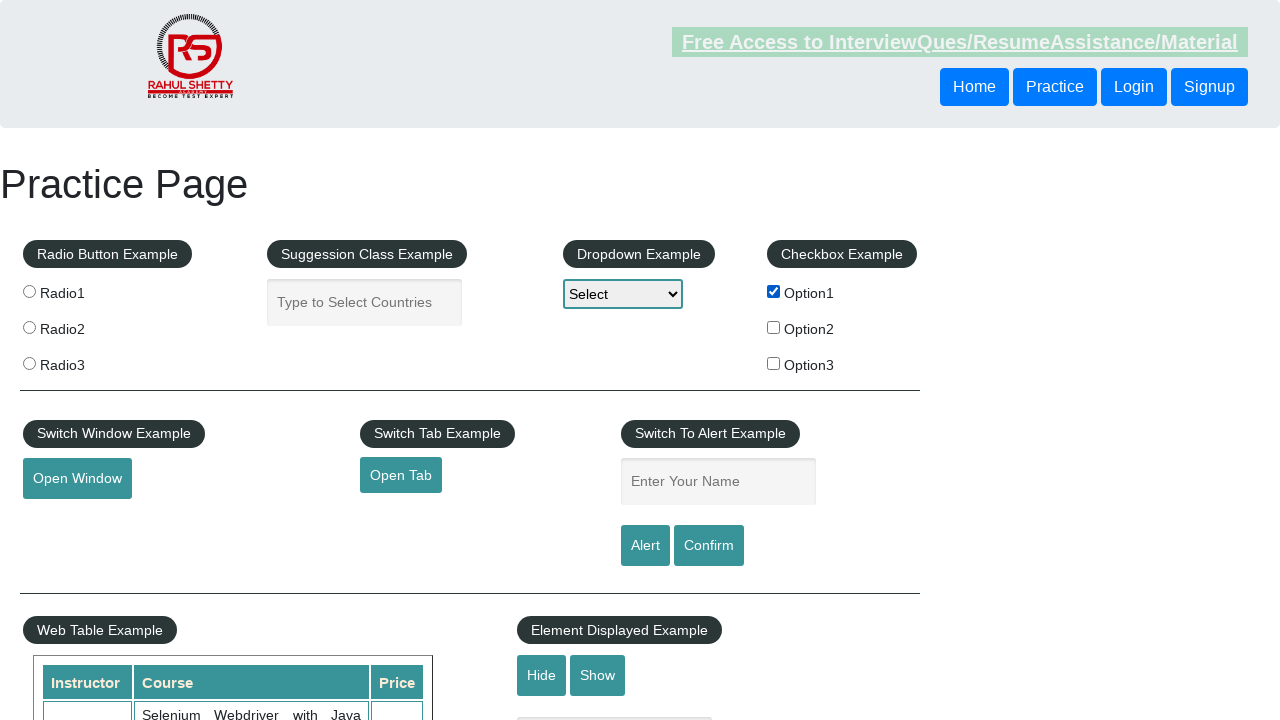

Clicked checkbox to uncheck it at (774, 291) on input[id='checkBoxOption1']
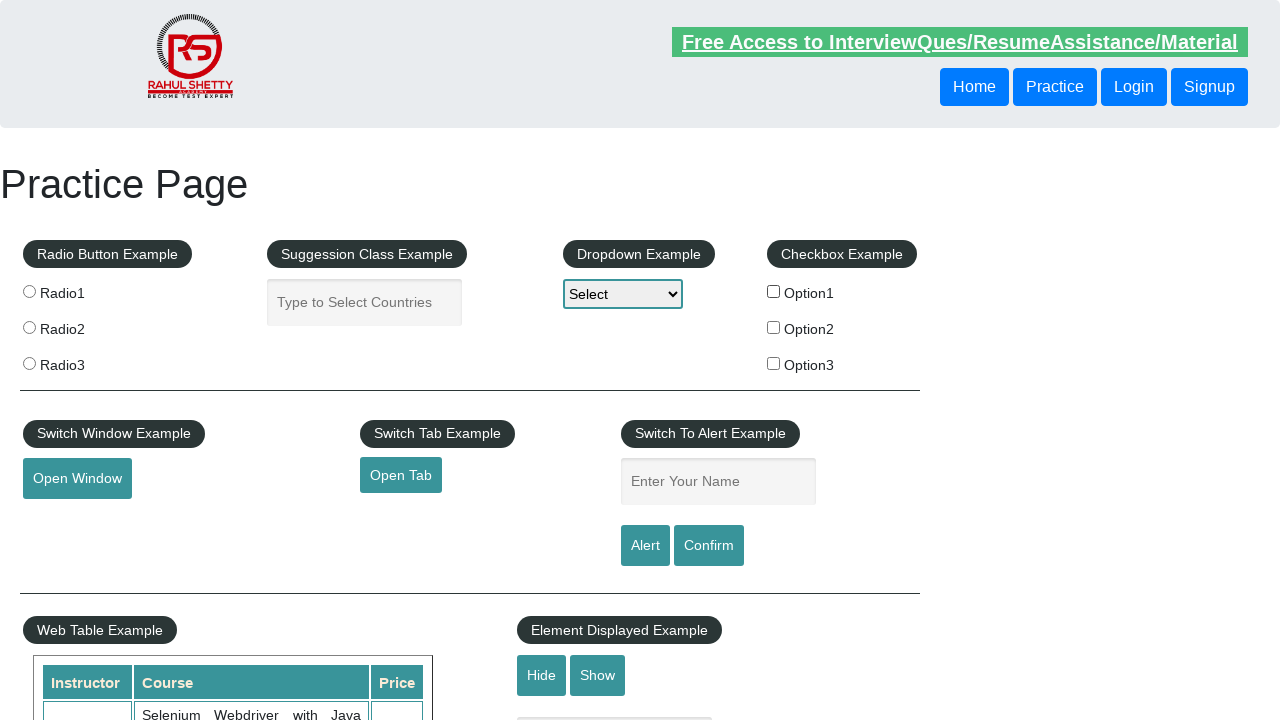

Verified checkbox is unchecked again
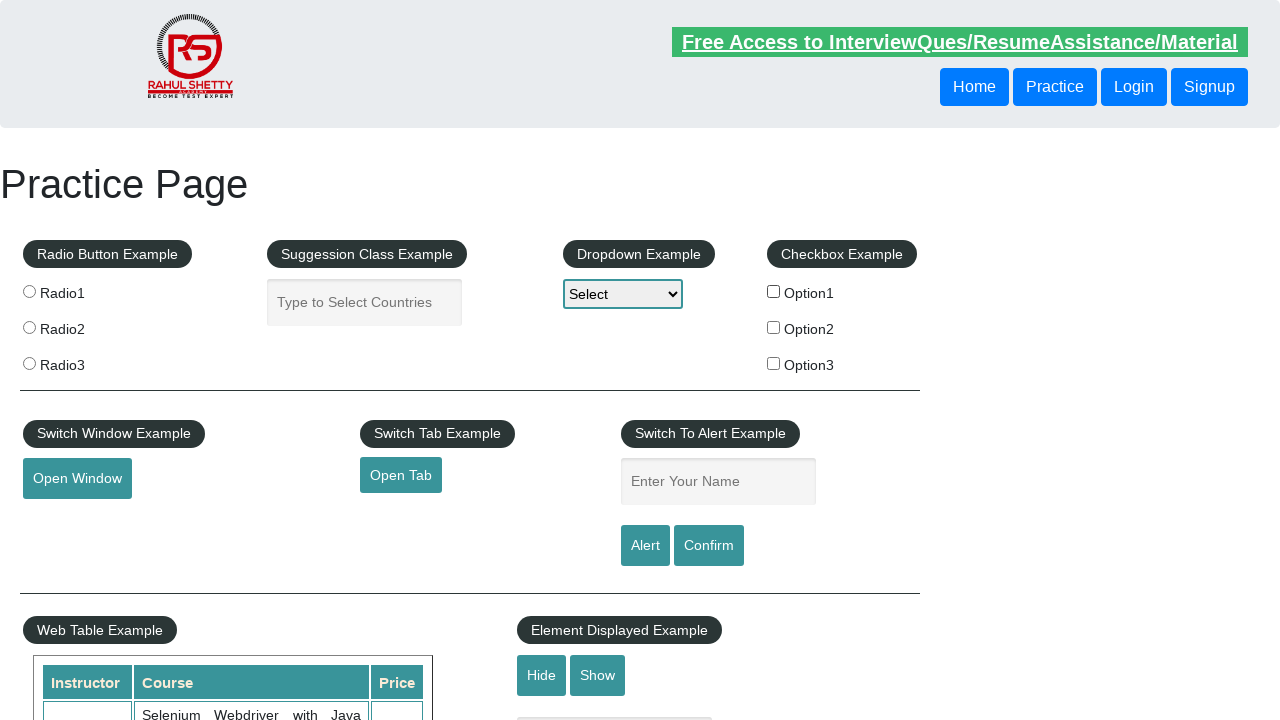

Counted total checkboxes on page: 3
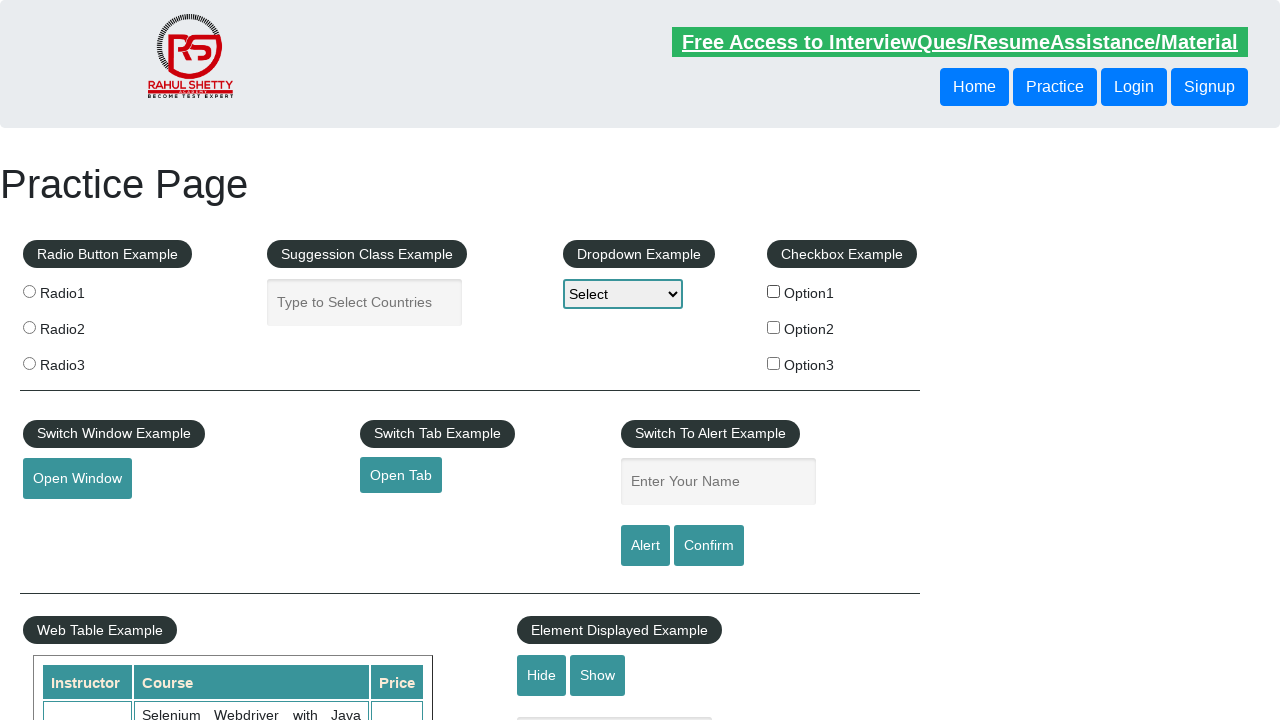

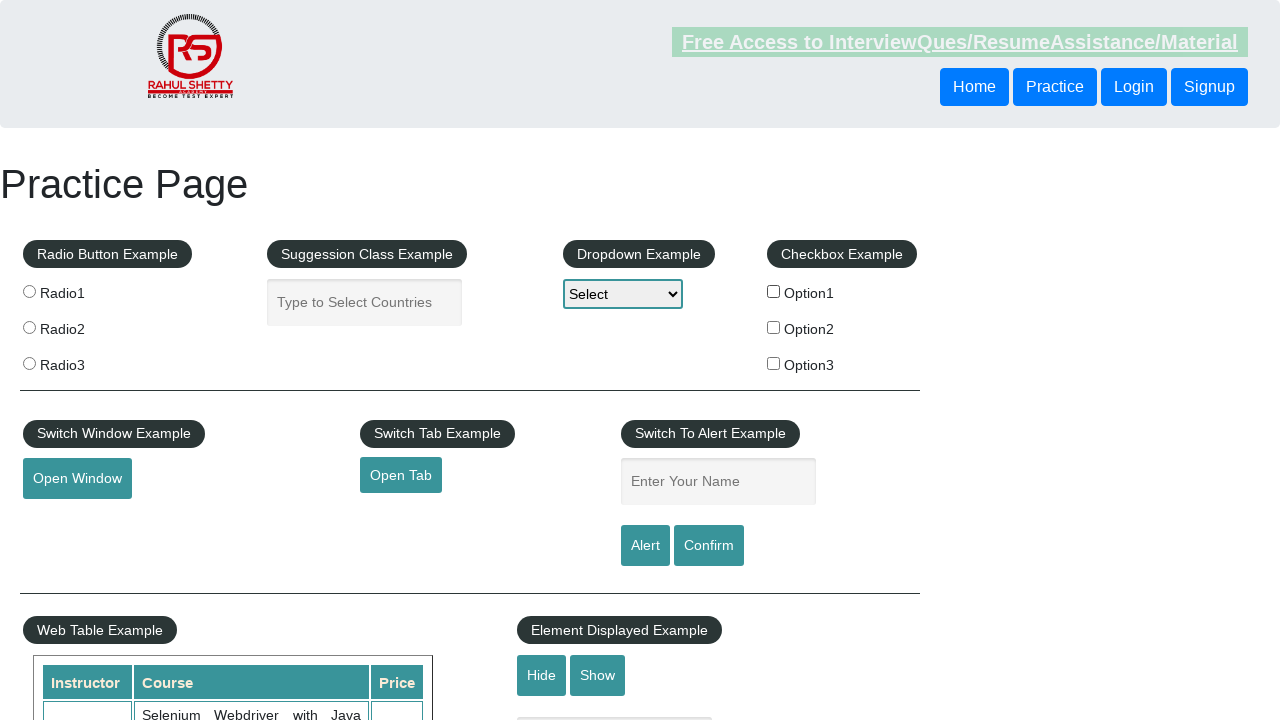